Tests browser navigation by navigating to a blog page, then using back and forward browser buttons

Starting URL: https://www.toolsqa.com

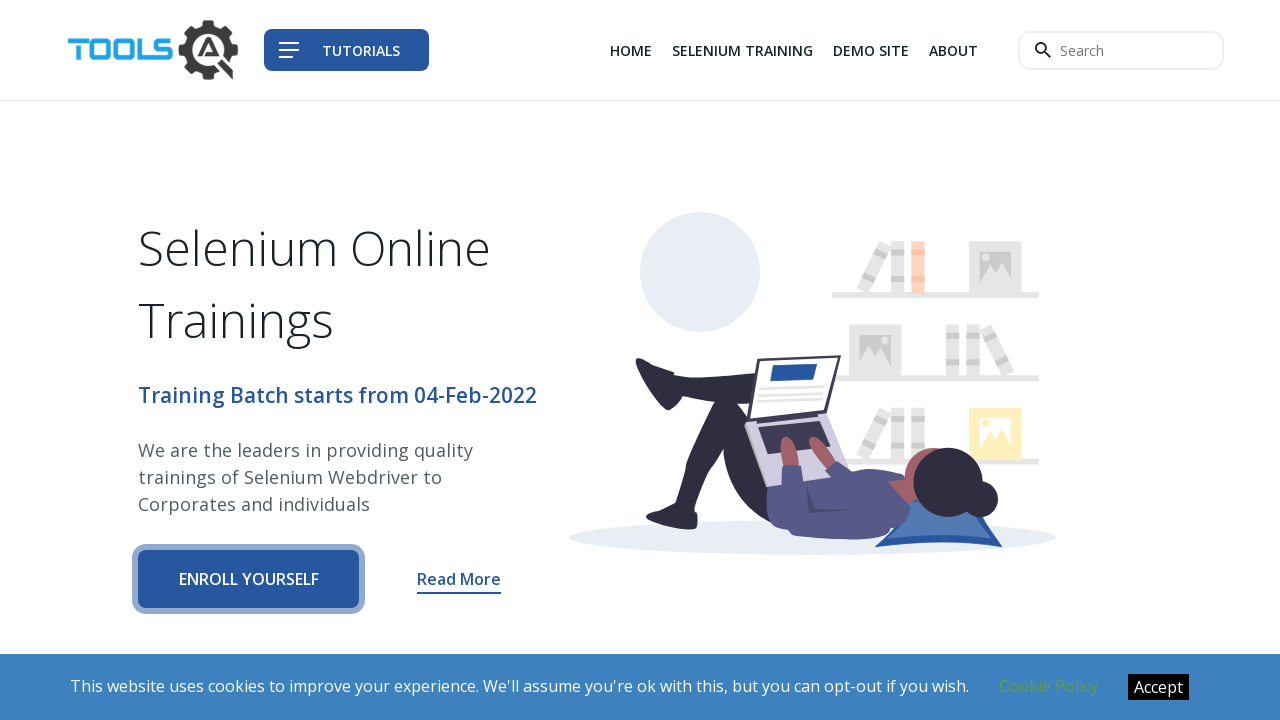

Navigated to blog page with Selenium interview questions
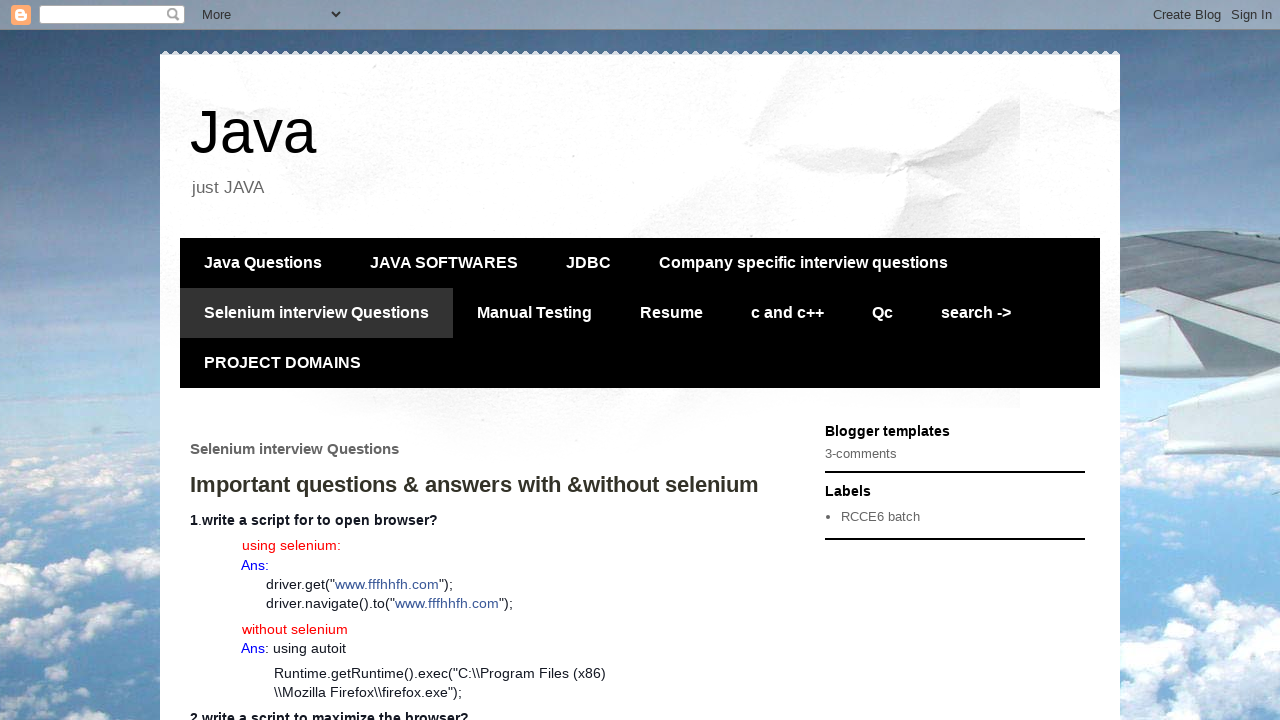

Clicked browser back button to return to previous page
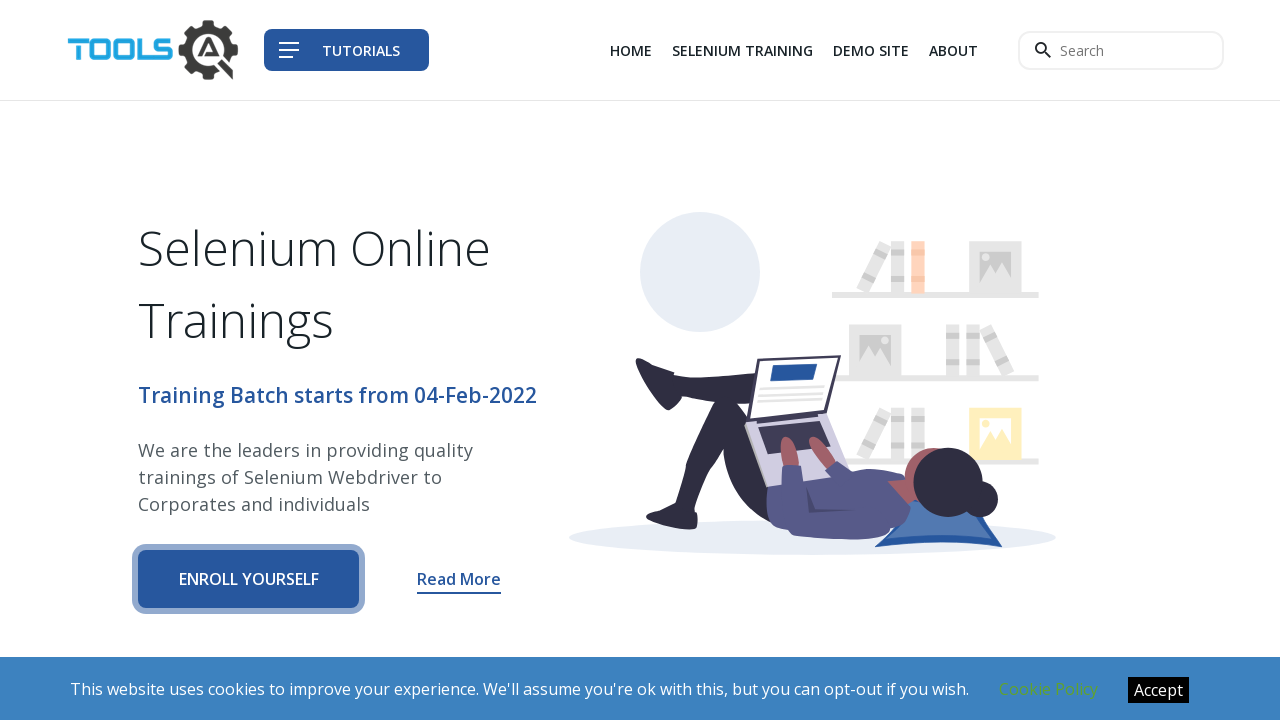

Clicked browser forward button to return to blog page
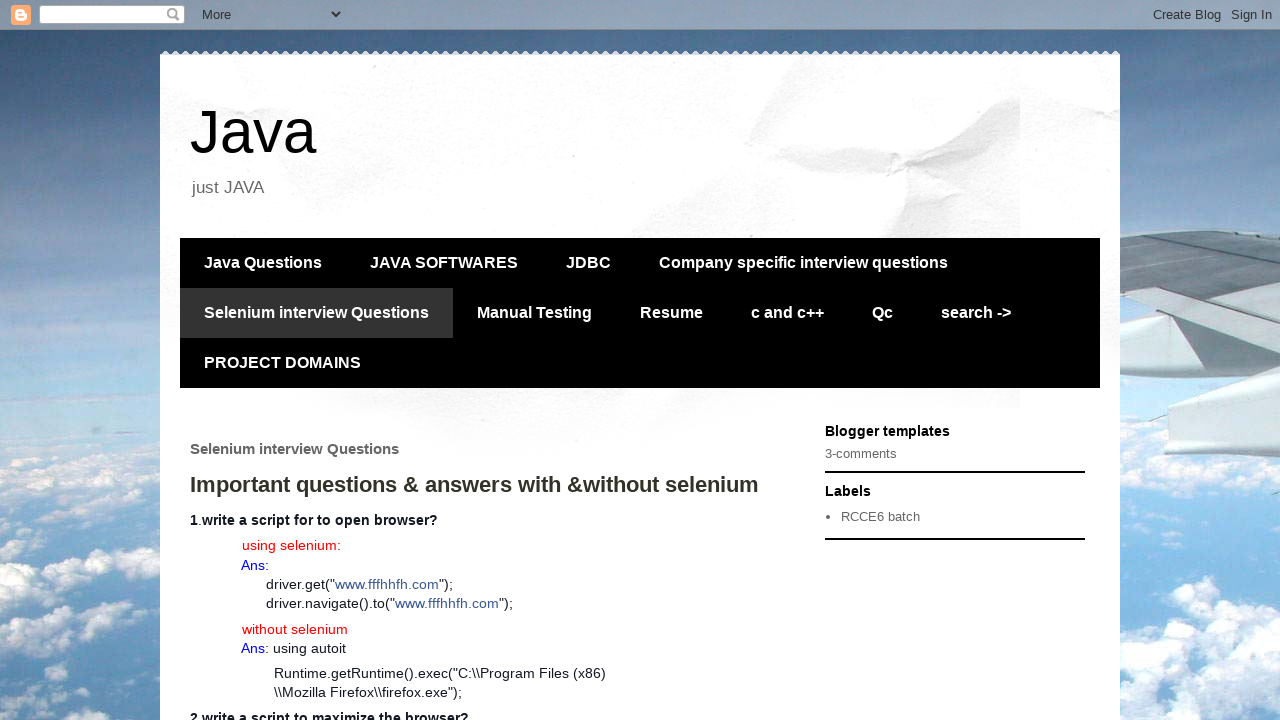

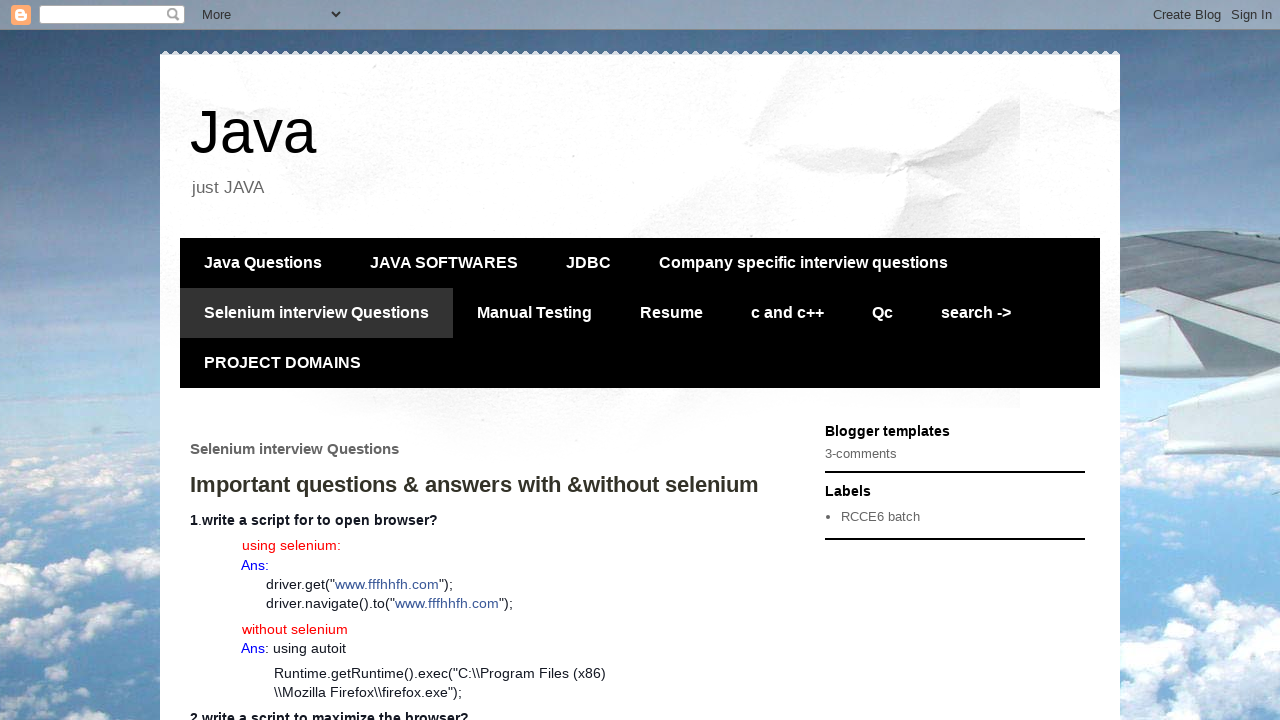